Tests MailChimp signup password validation by entering various password patterns and verifying validation messages

Starting URL: https://login.mailchimp.com/signup/

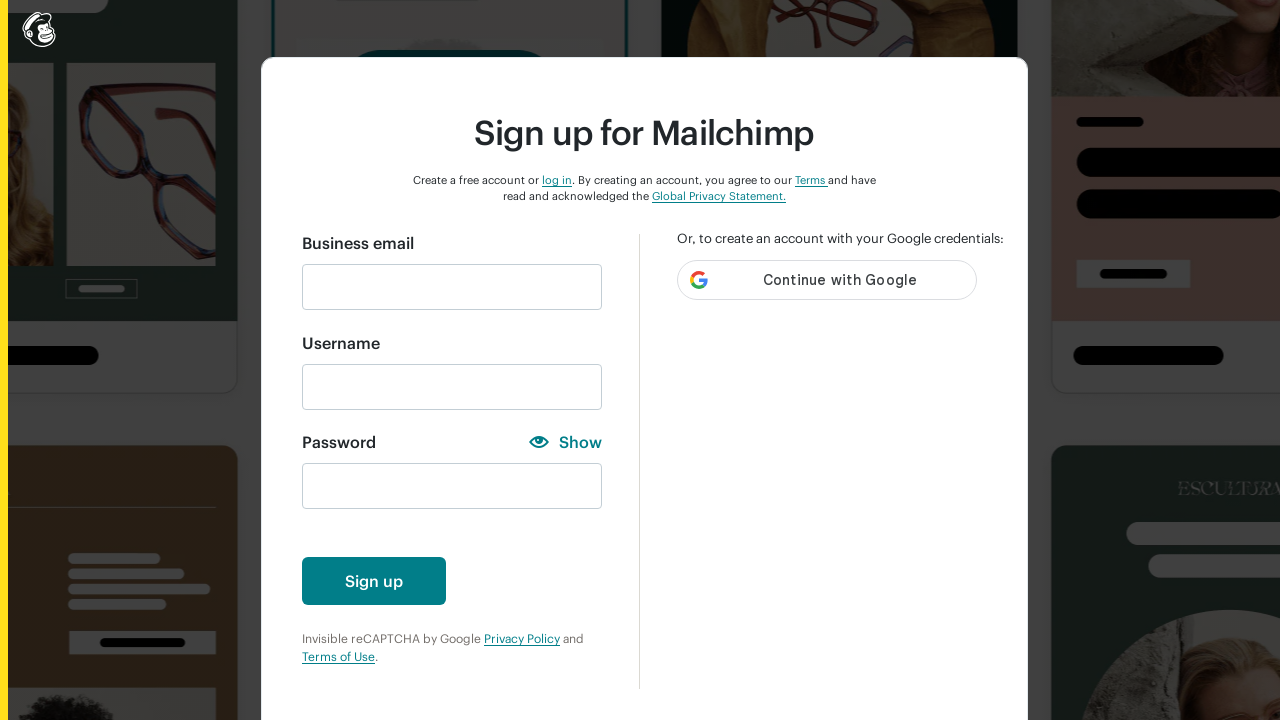

Entered email address 'automationtesting@gmail.net' in email field on input#email
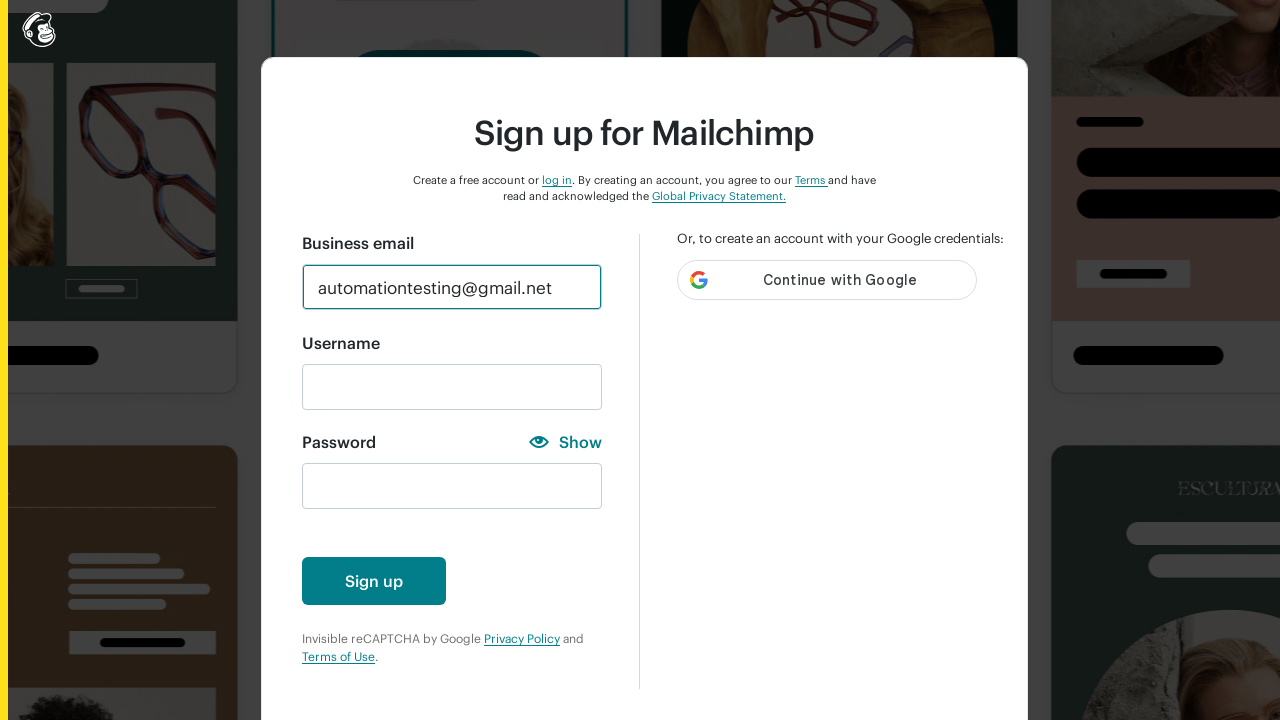

Scrolled to create account button
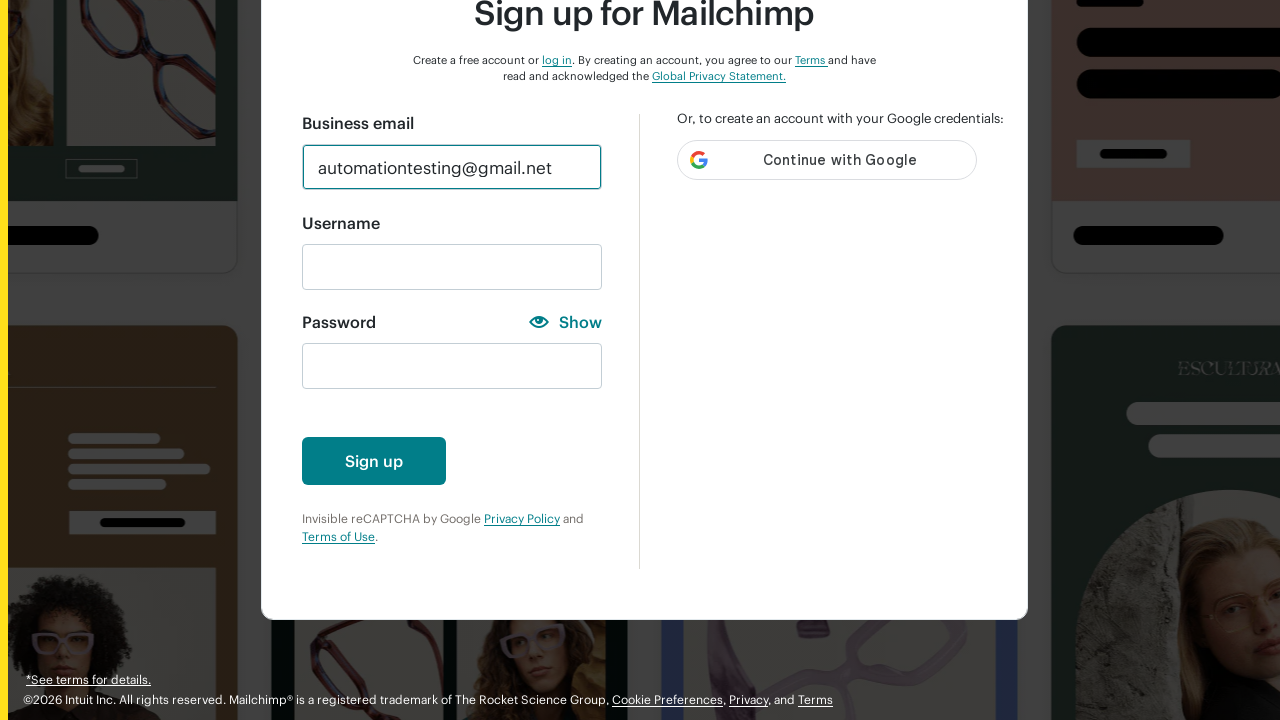

Clicked create account button to proceed to password field at (374, 461) on button#create-account-enabled
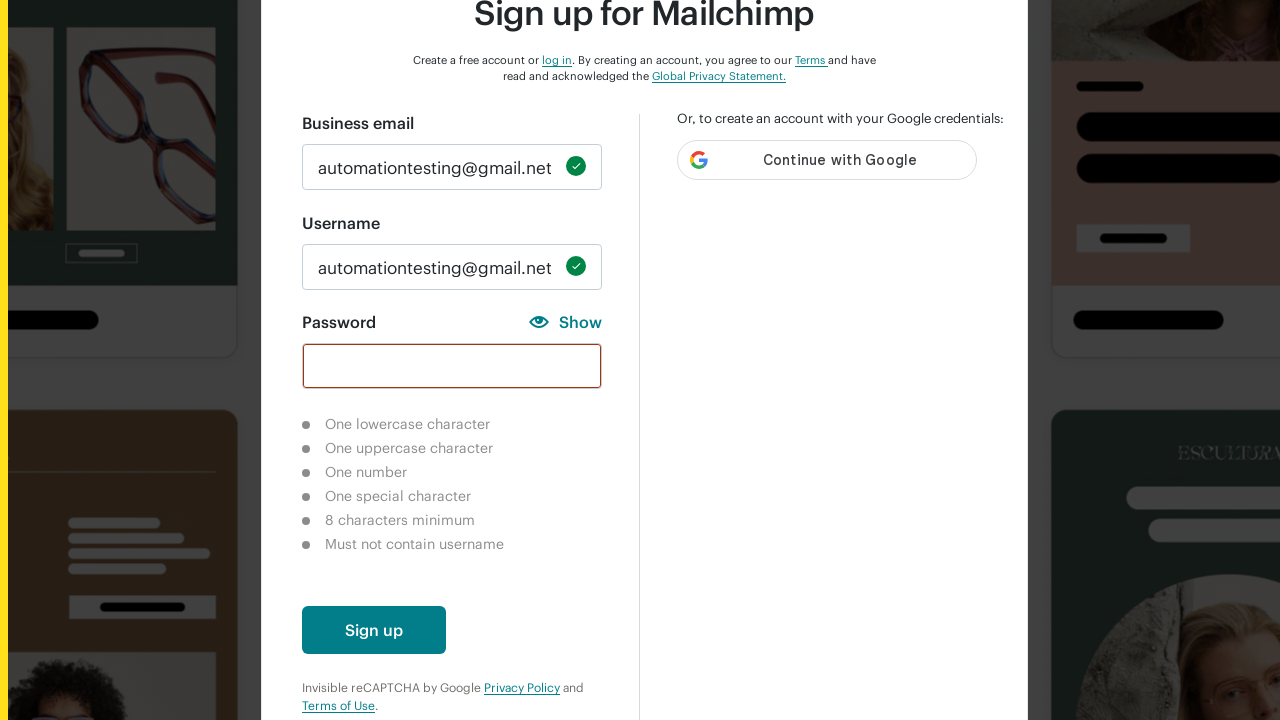

Entered lowercase password 'sele' to test validation on input#new_password
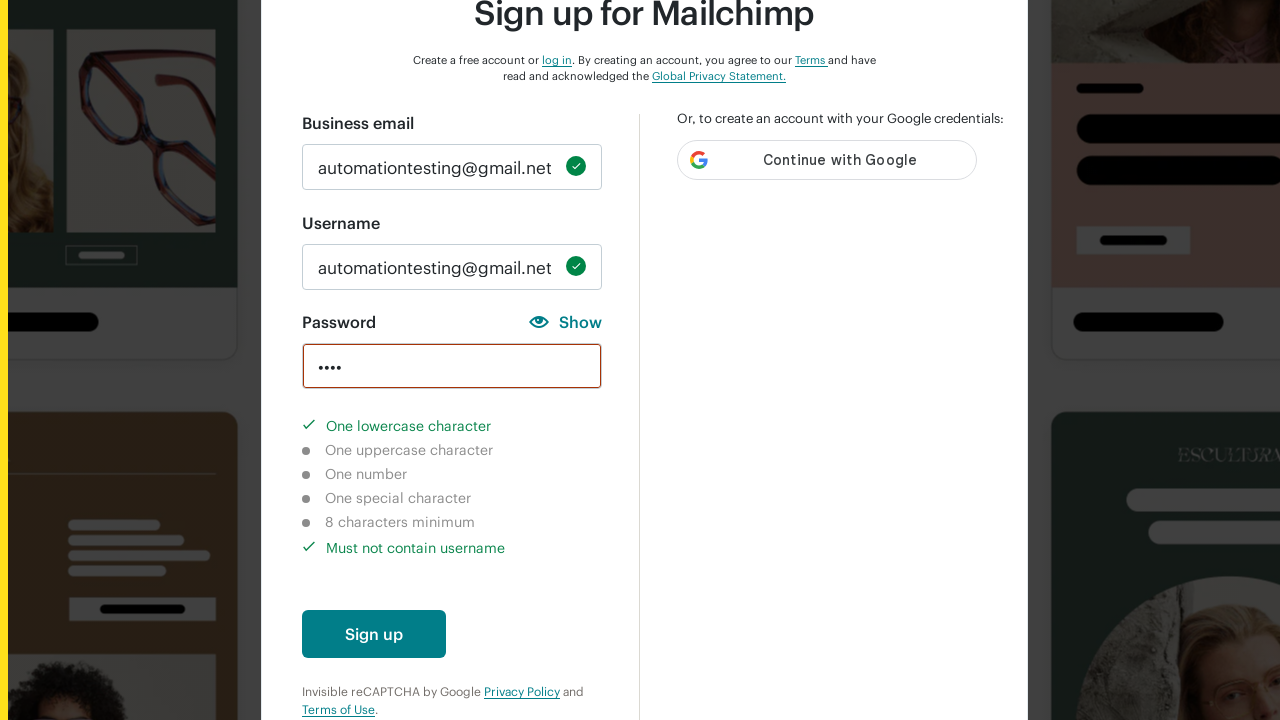

Scrolled to create account button
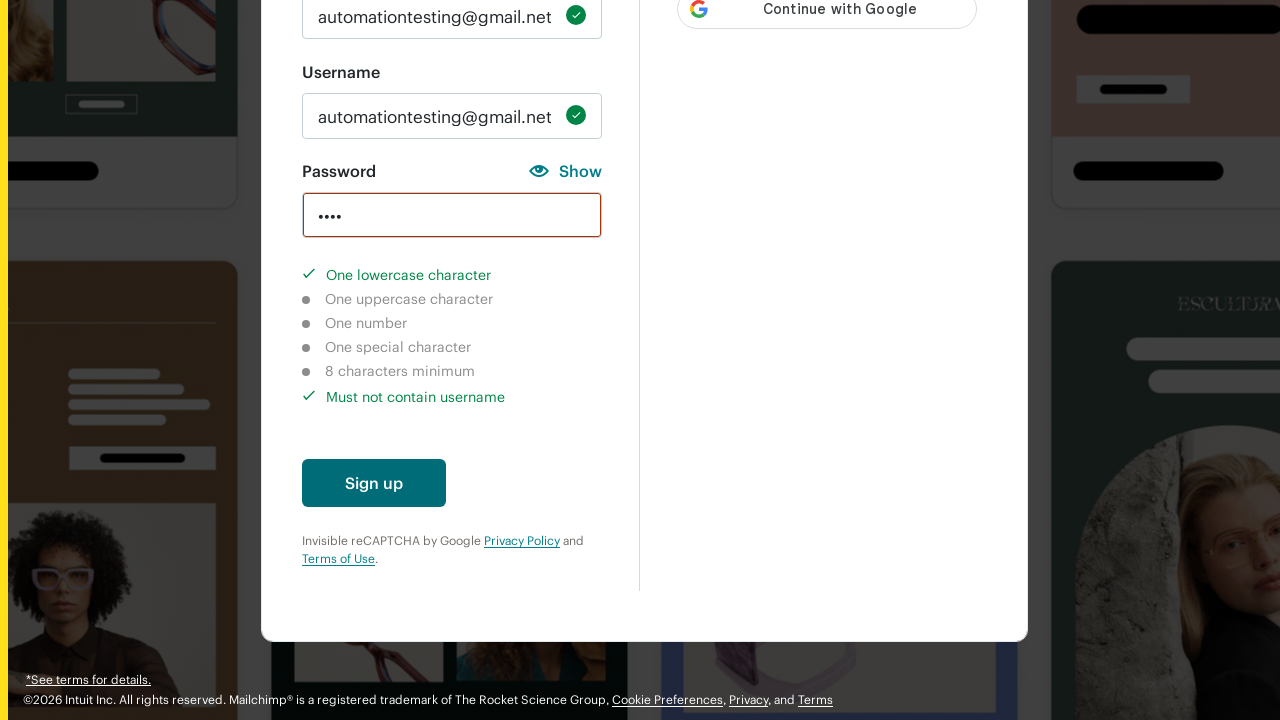

Clicked create account button to validate lowercase password at (374, 483) on button#create-account-enabled
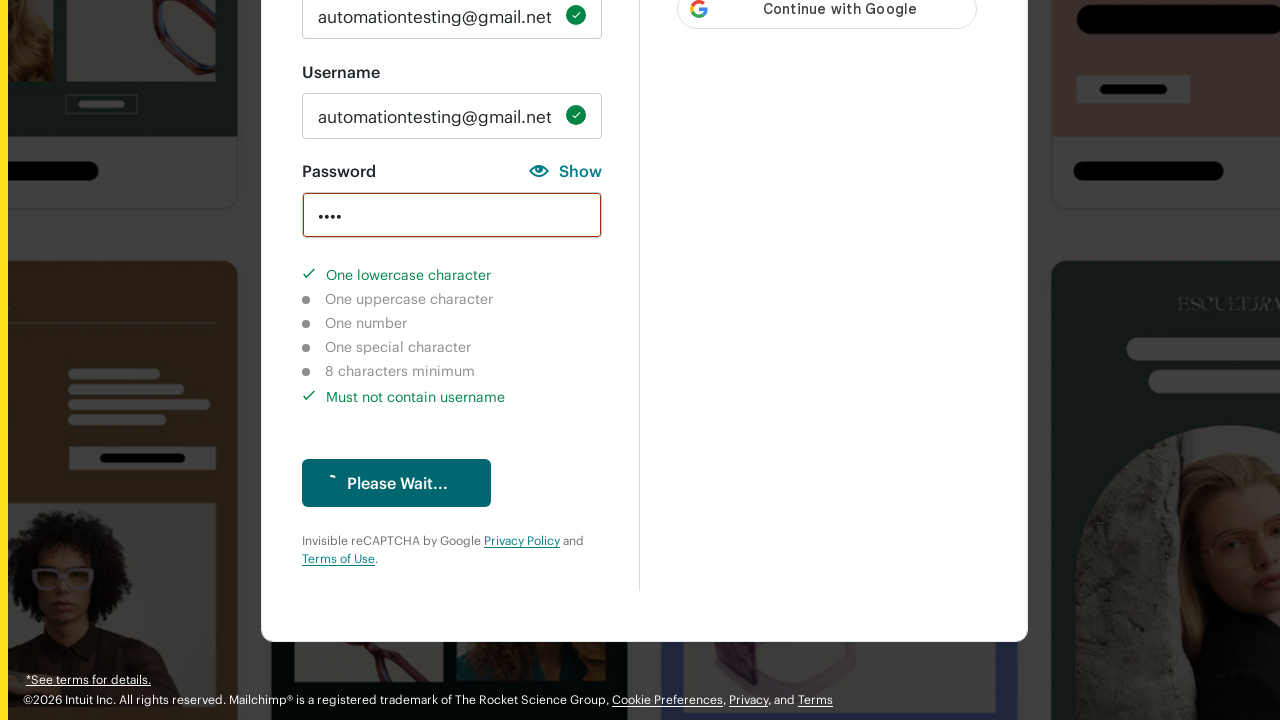

Cleared password field on input#new_password
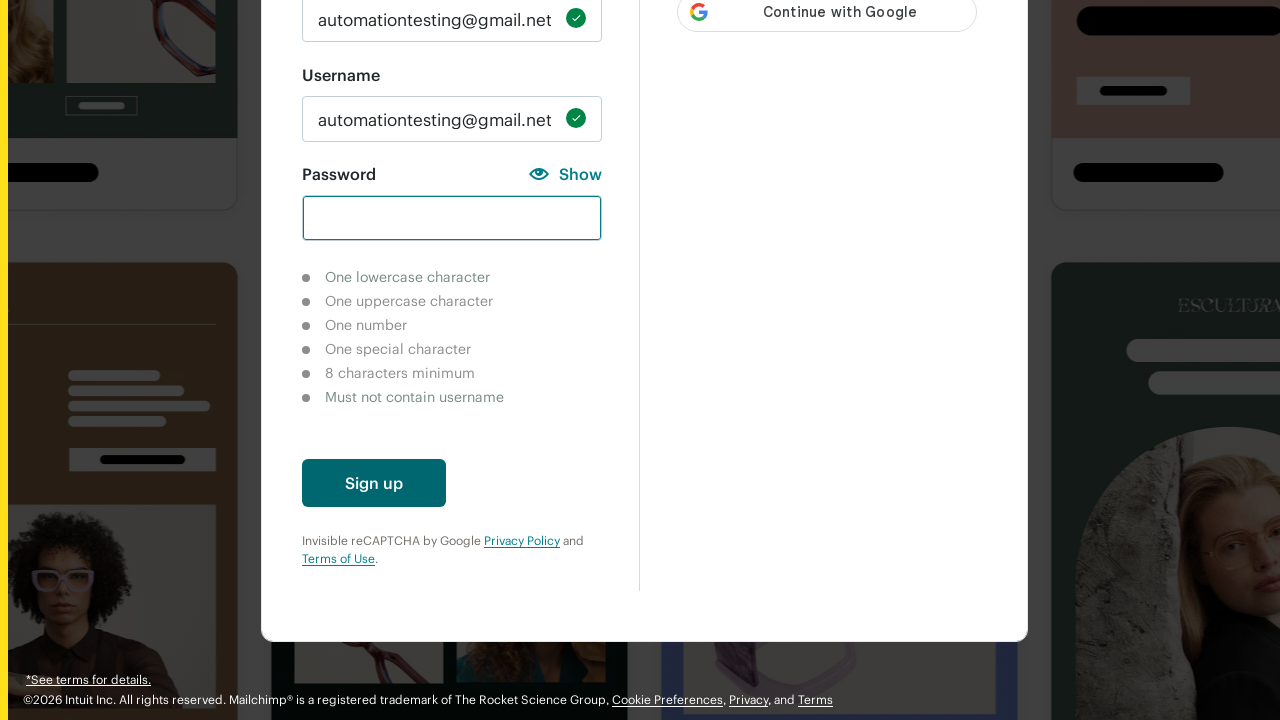

Entered uppercase password 'SELE' to test validation on input#new_password
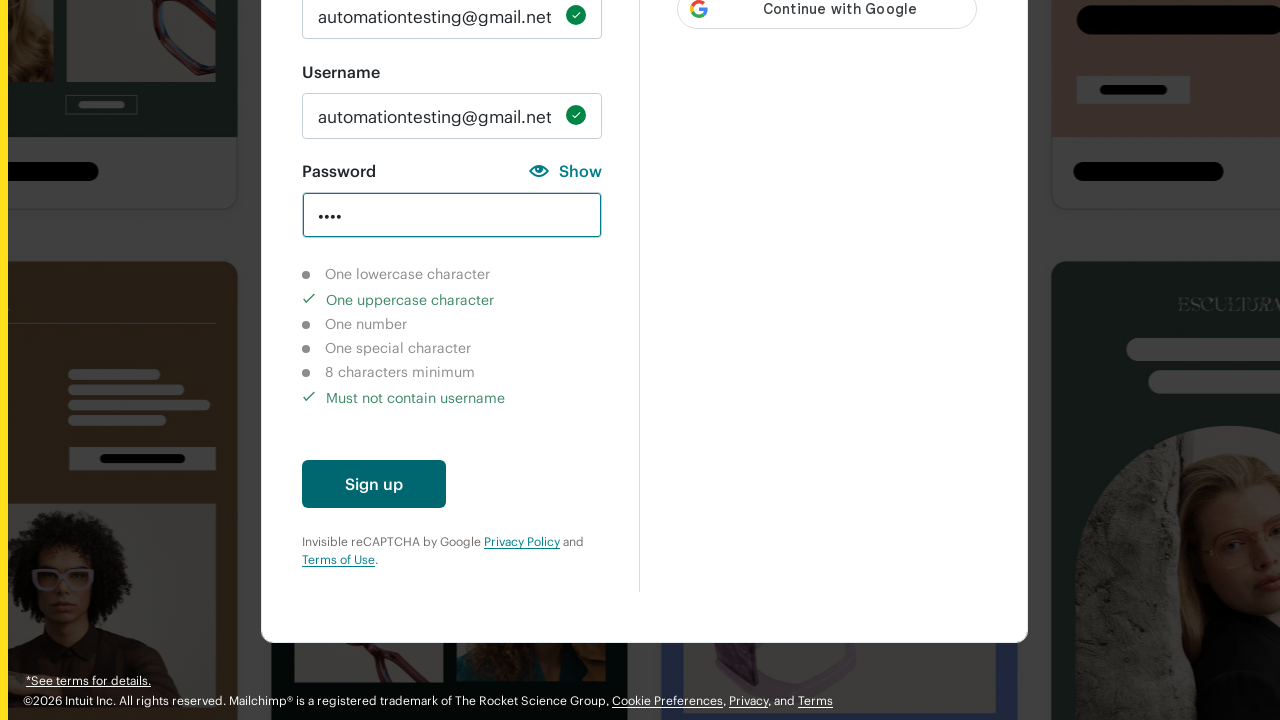

Scrolled to create account button
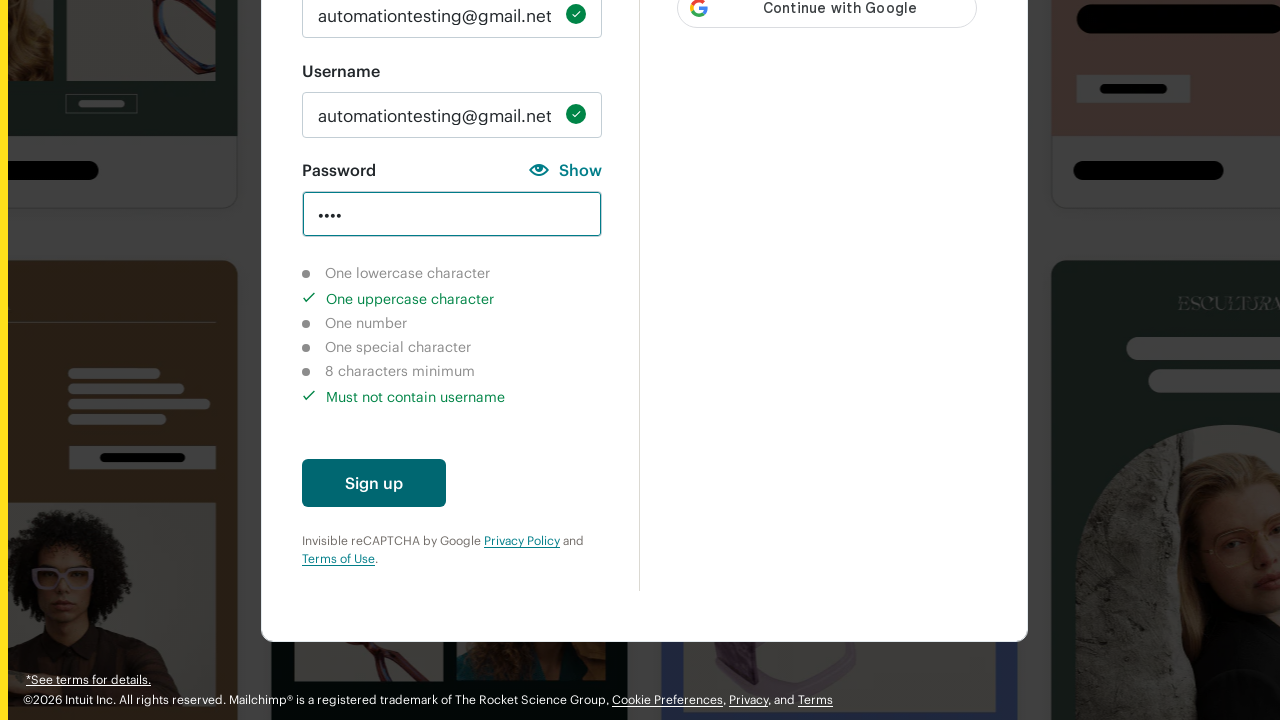

Clicked create account button to validate uppercase password at (374, 483) on button#create-account-enabled
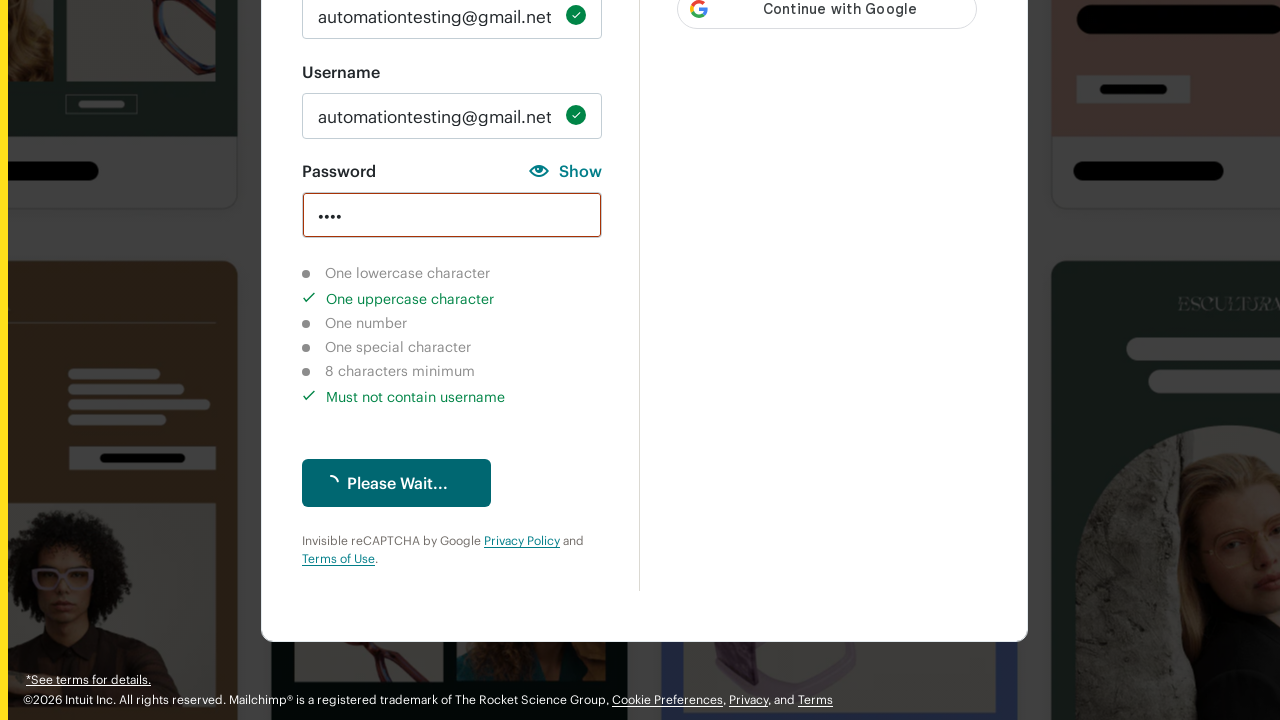

Cleared password field on input#new_password
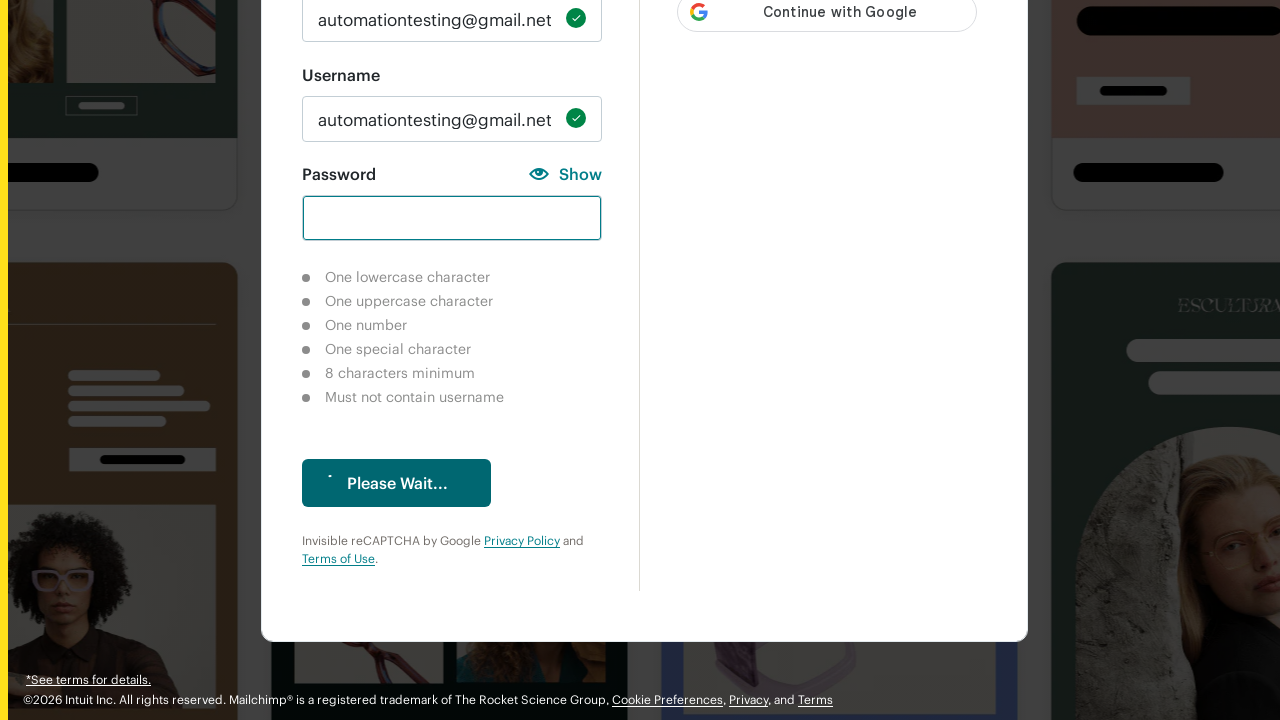

Entered numeric password '123456' to test validation on input#new_password
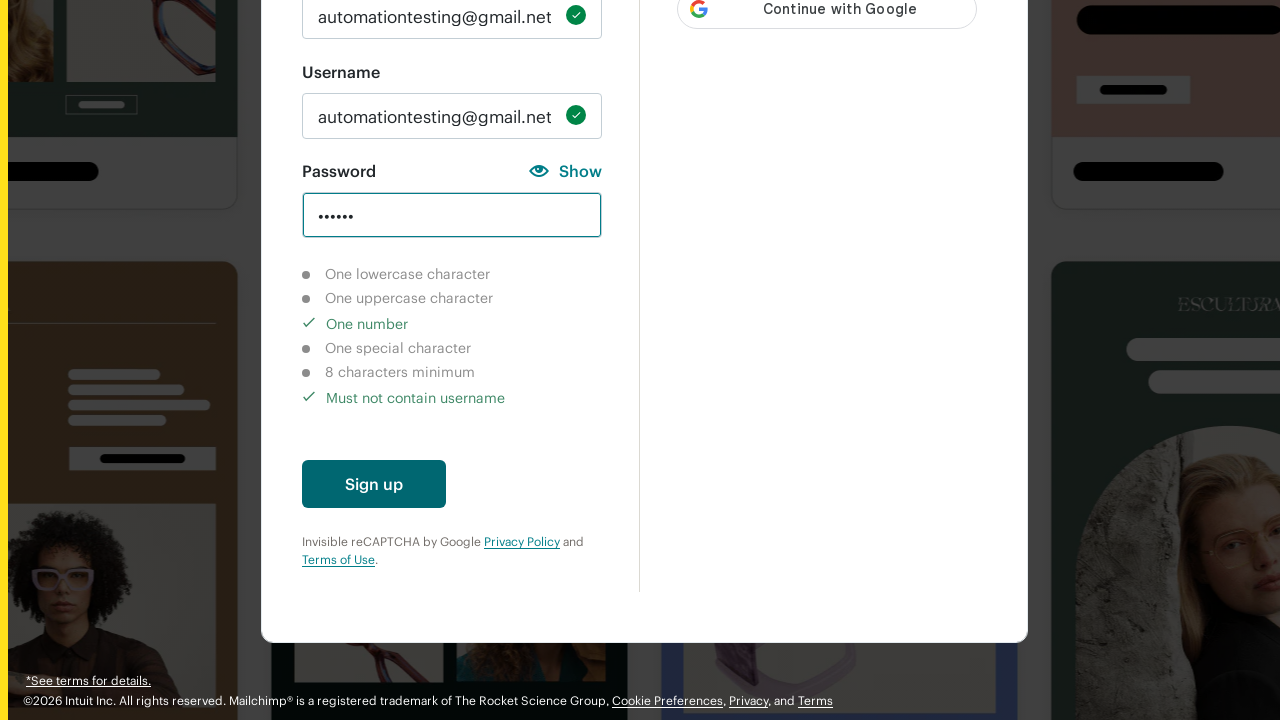

Scrolled to create account button
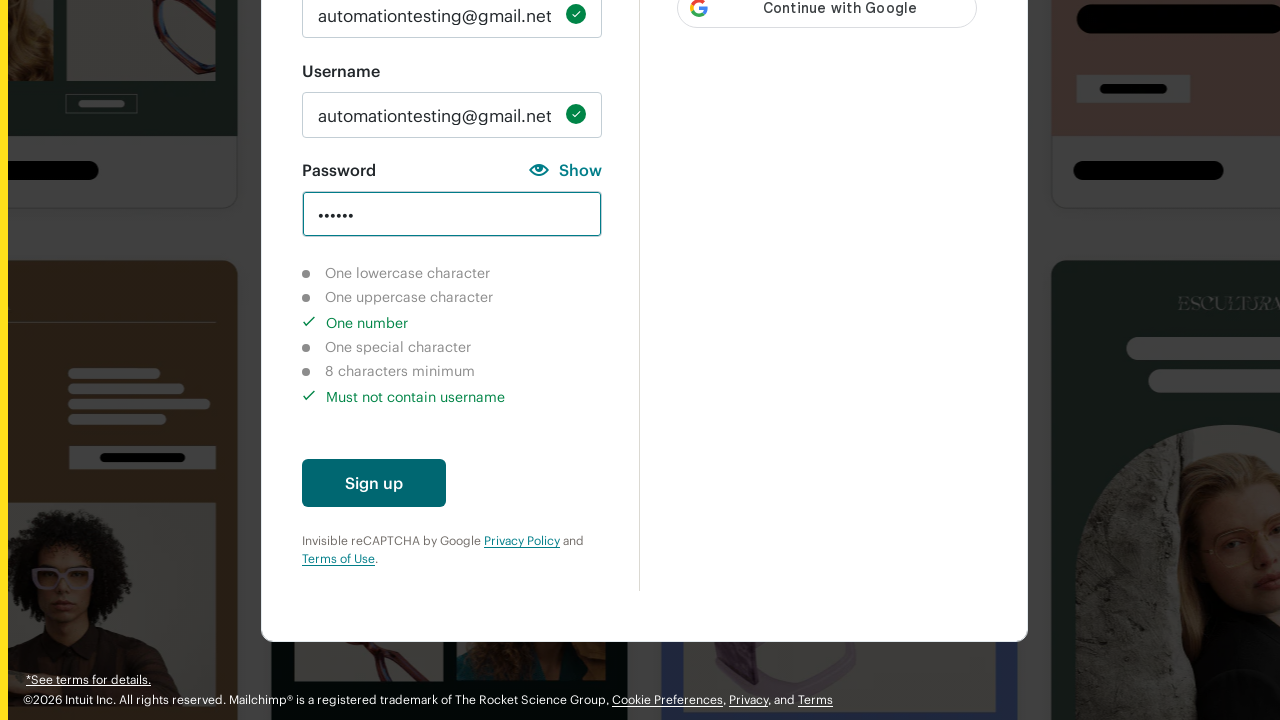

Clicked create account button to validate numeric password at (374, 483) on button#create-account-enabled
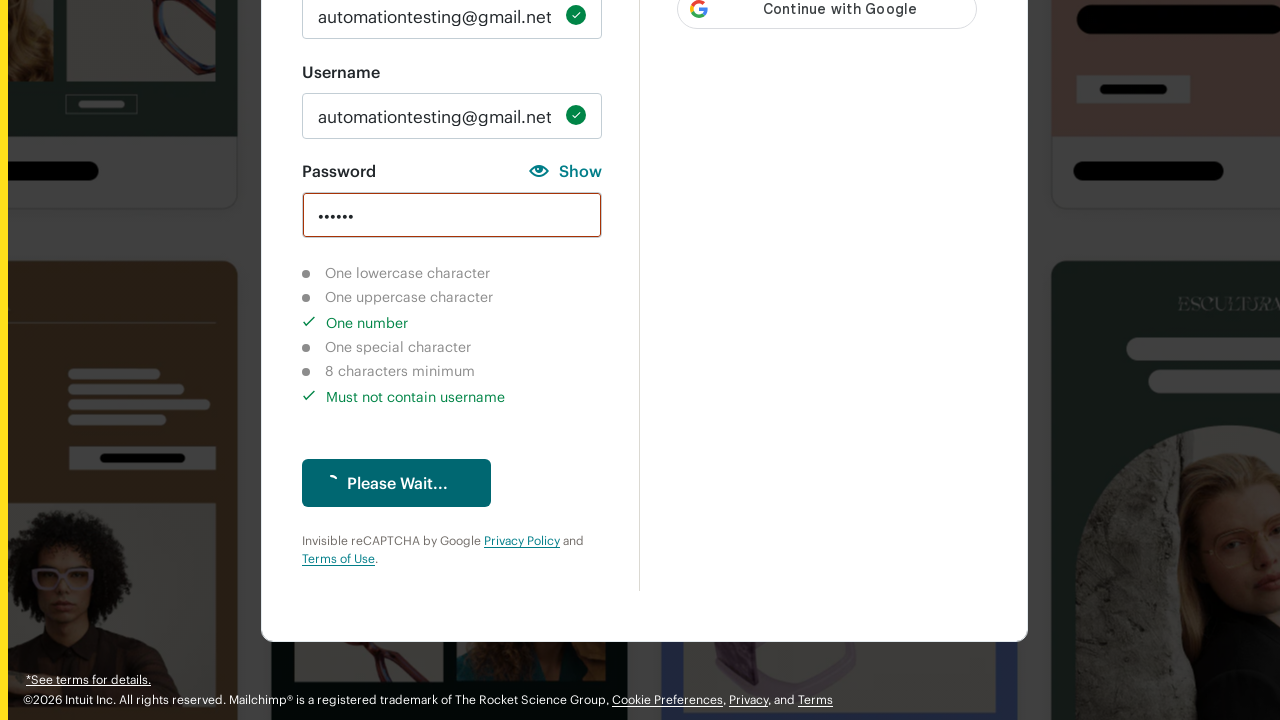

Cleared password field on input#new_password
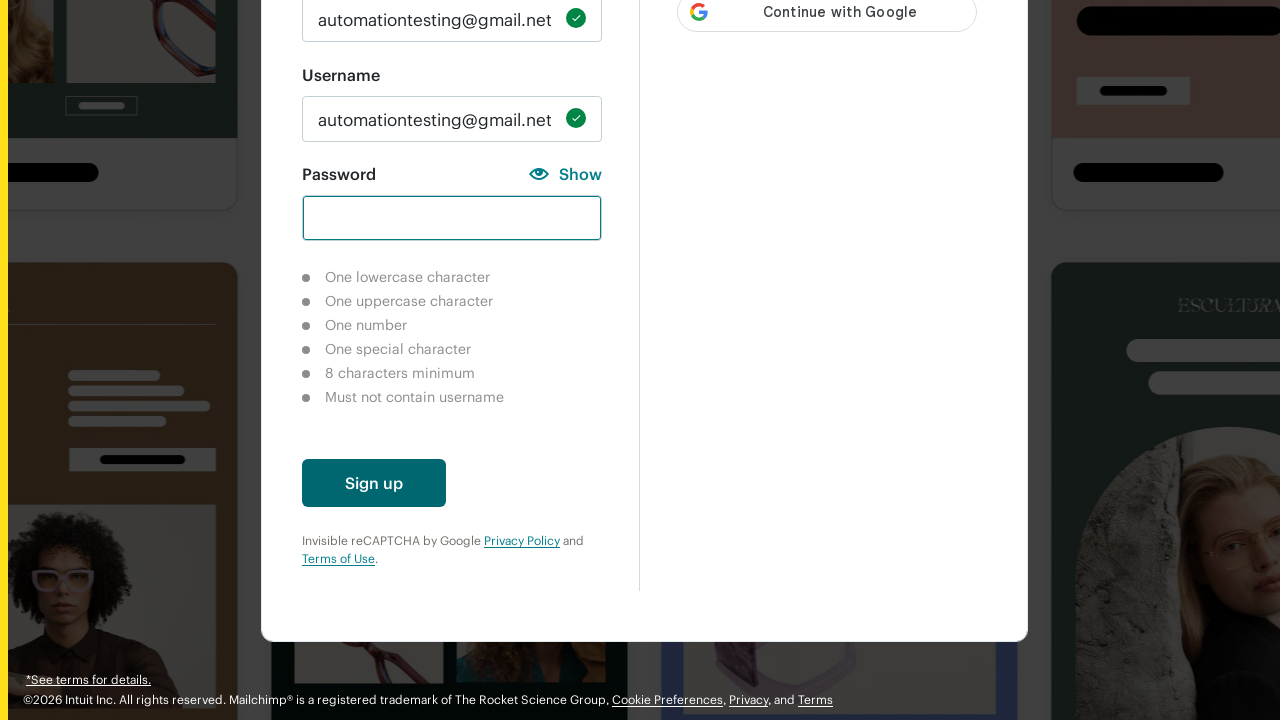

Entered special character password '!!@@##' to test validation on input#new_password
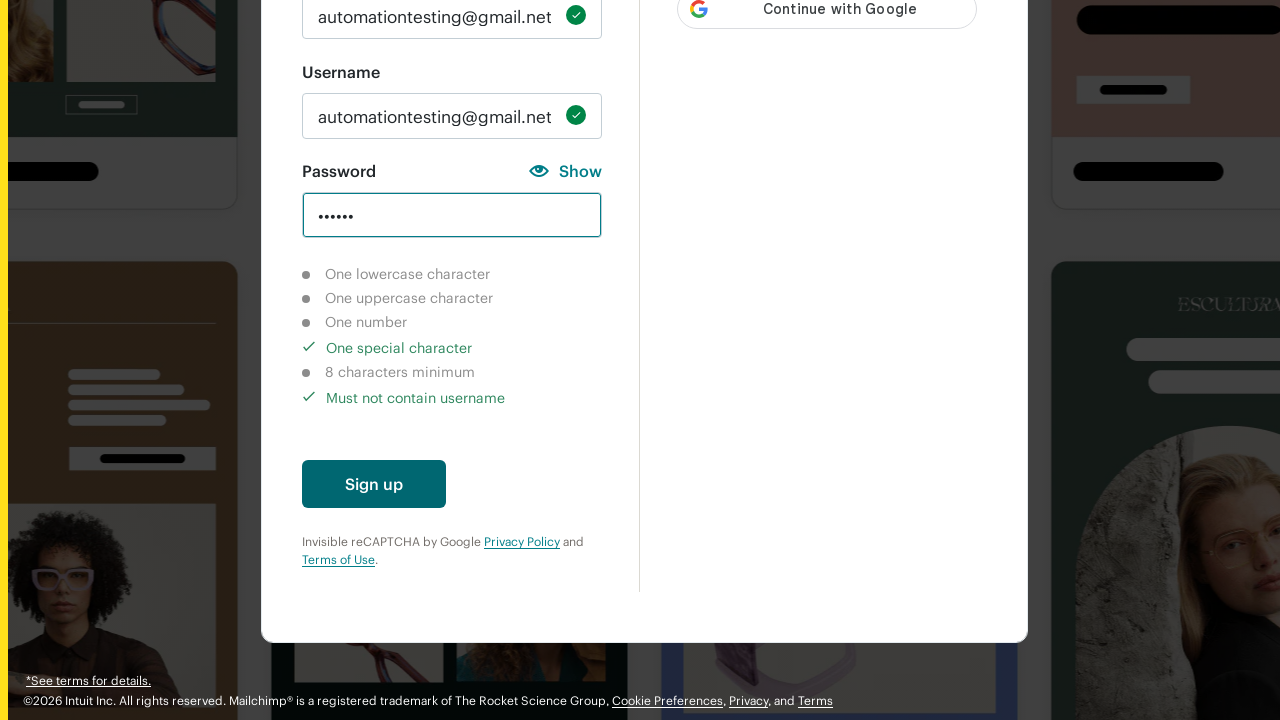

Scrolled to create account button
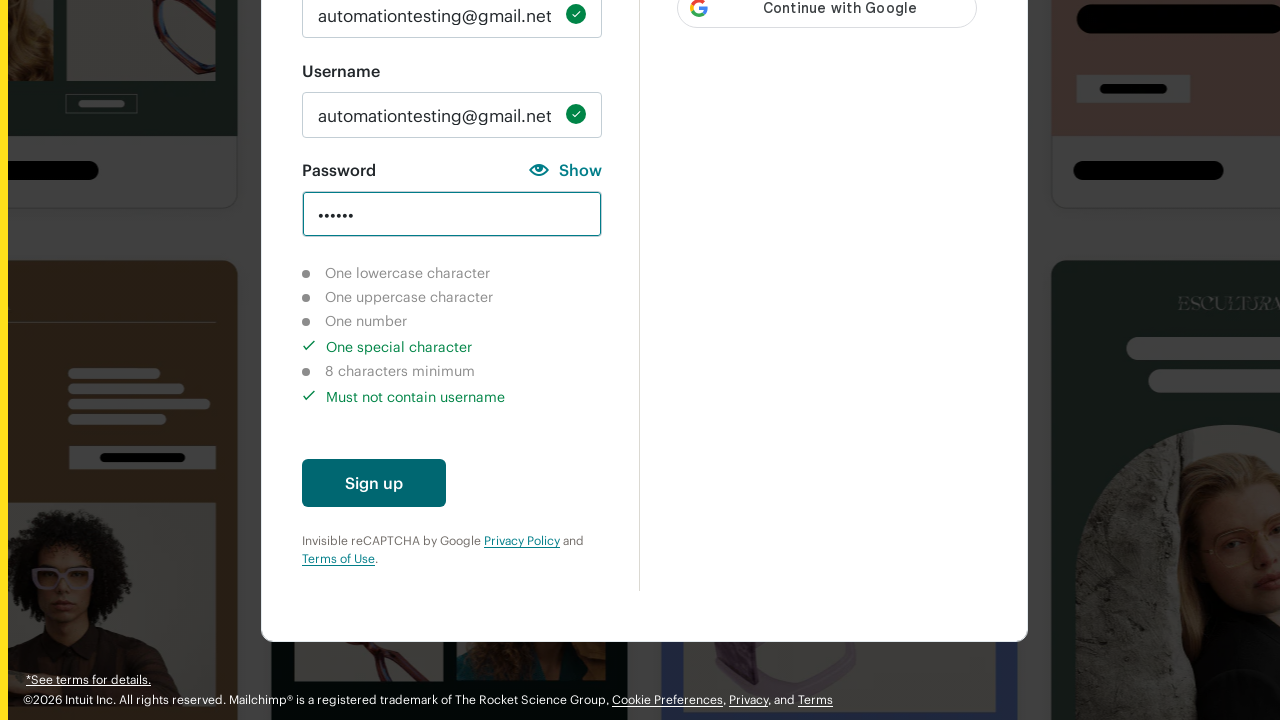

Clicked create account button to validate special character password at (374, 483) on button#create-account-enabled
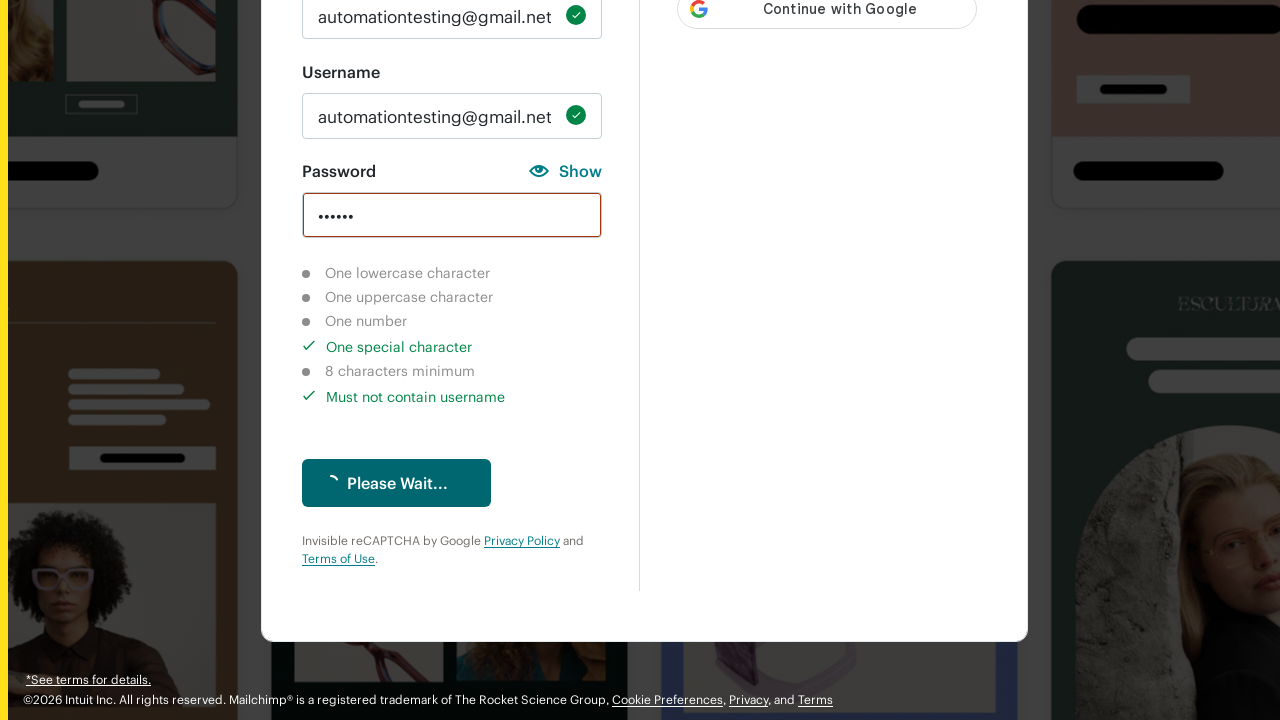

Cleared password field on input#new_password
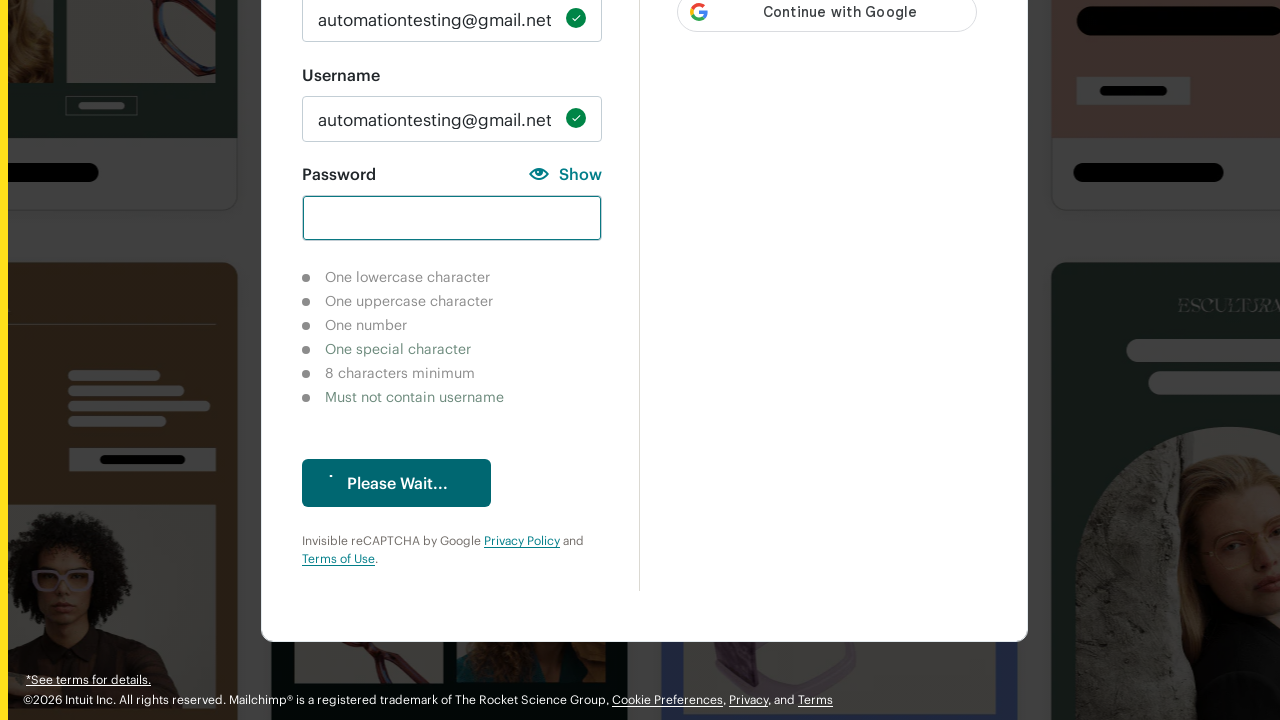

Entered password 'auto' containing username substring to test validation on input#new_password
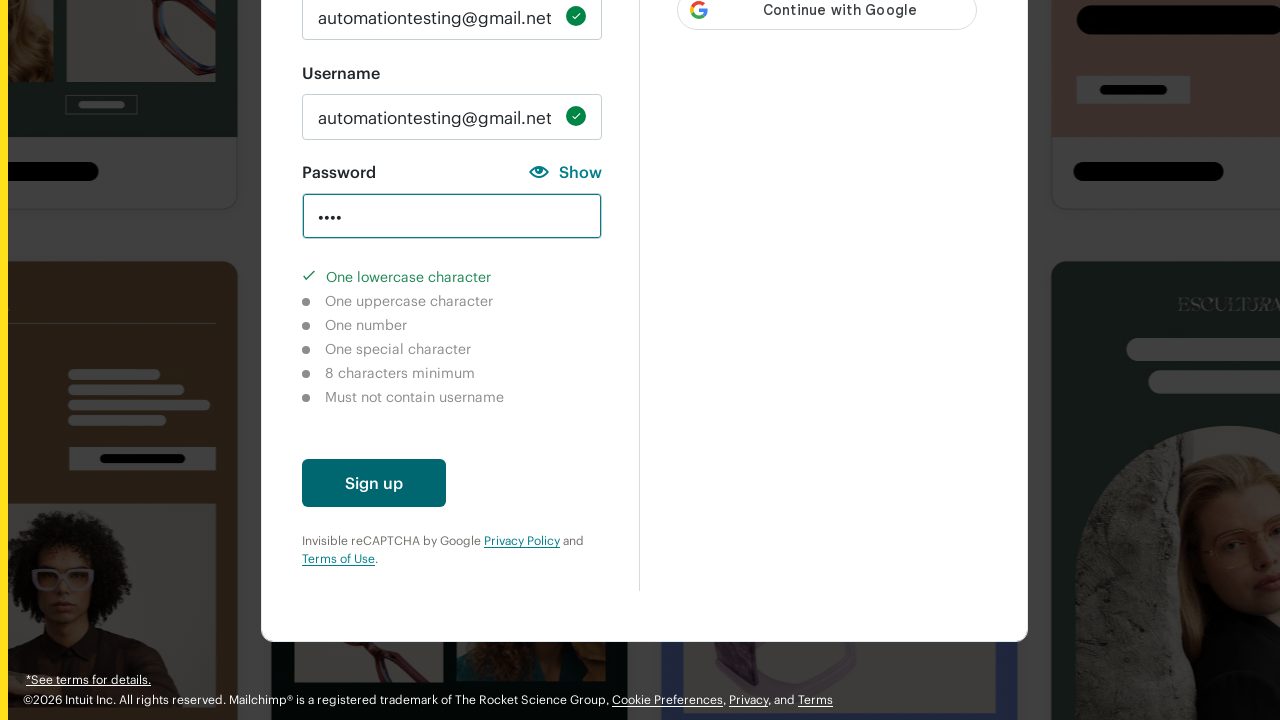

Scrolled to create account button
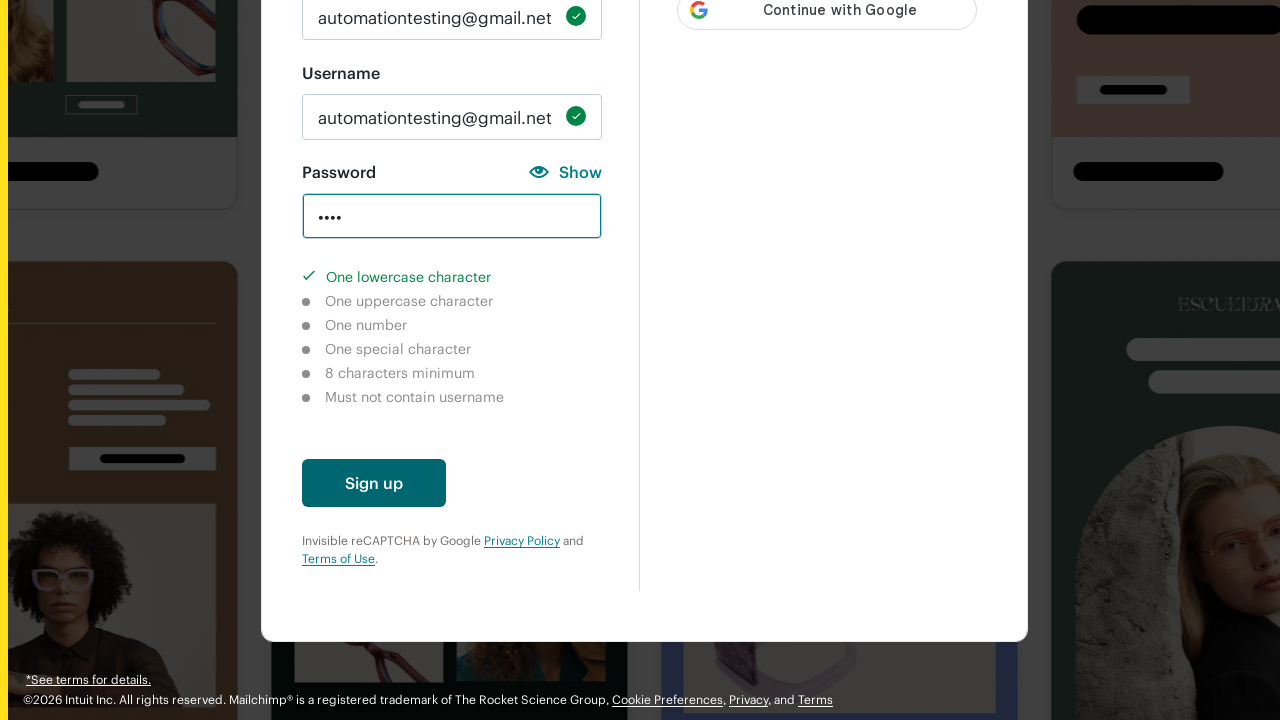

Clicked create account button to validate password containing username at (374, 483) on button#create-account-enabled
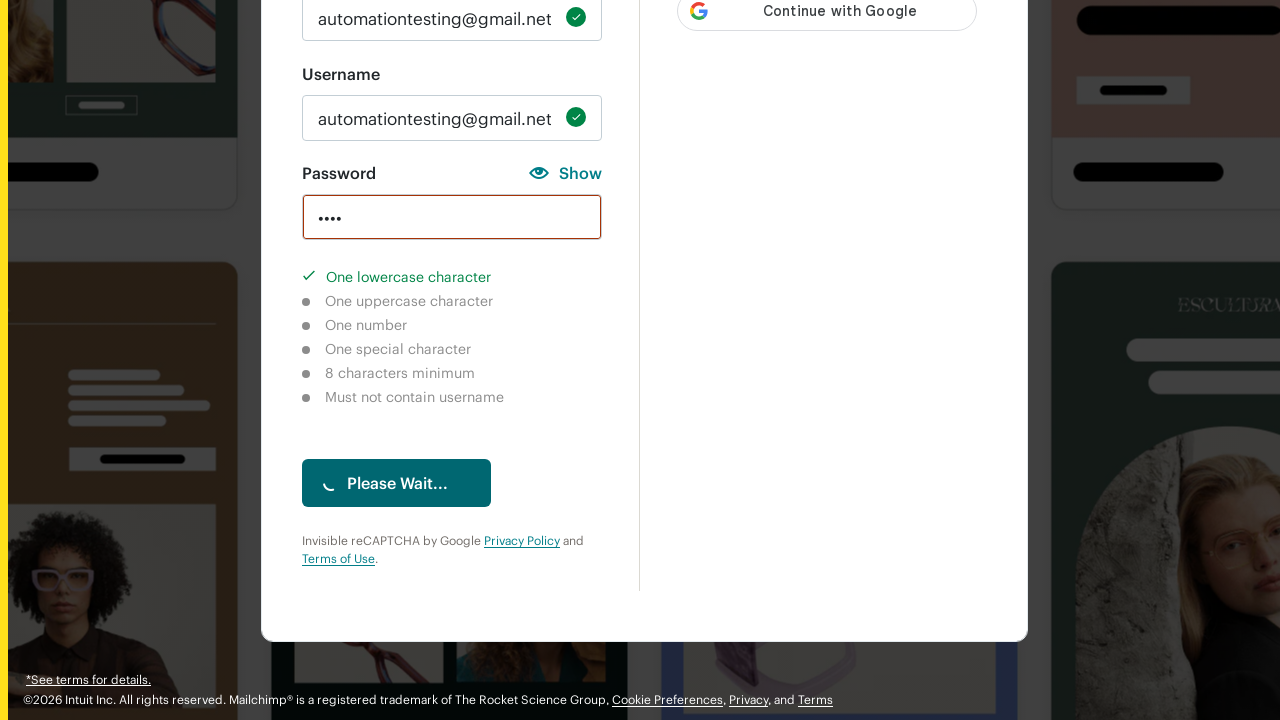

Cleared password field on input#new_password
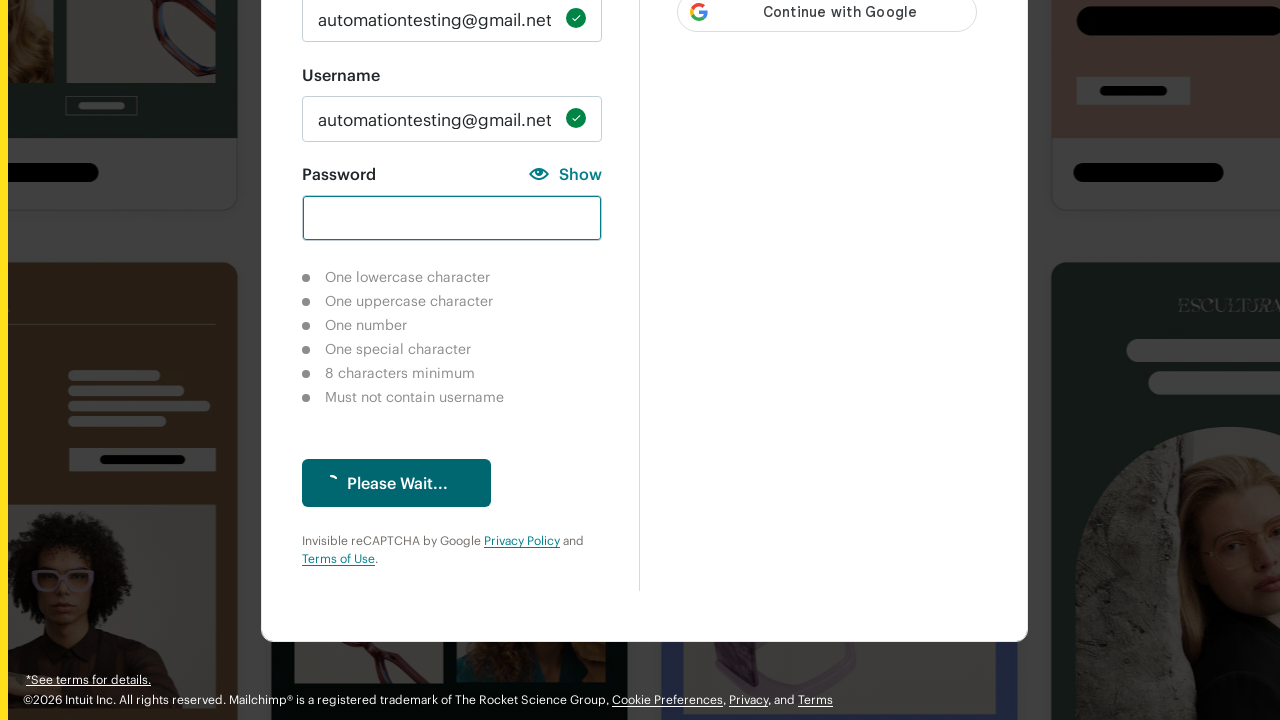

Entered password 'AUTOMATION' to test 8 character minimum validation on input#new_password
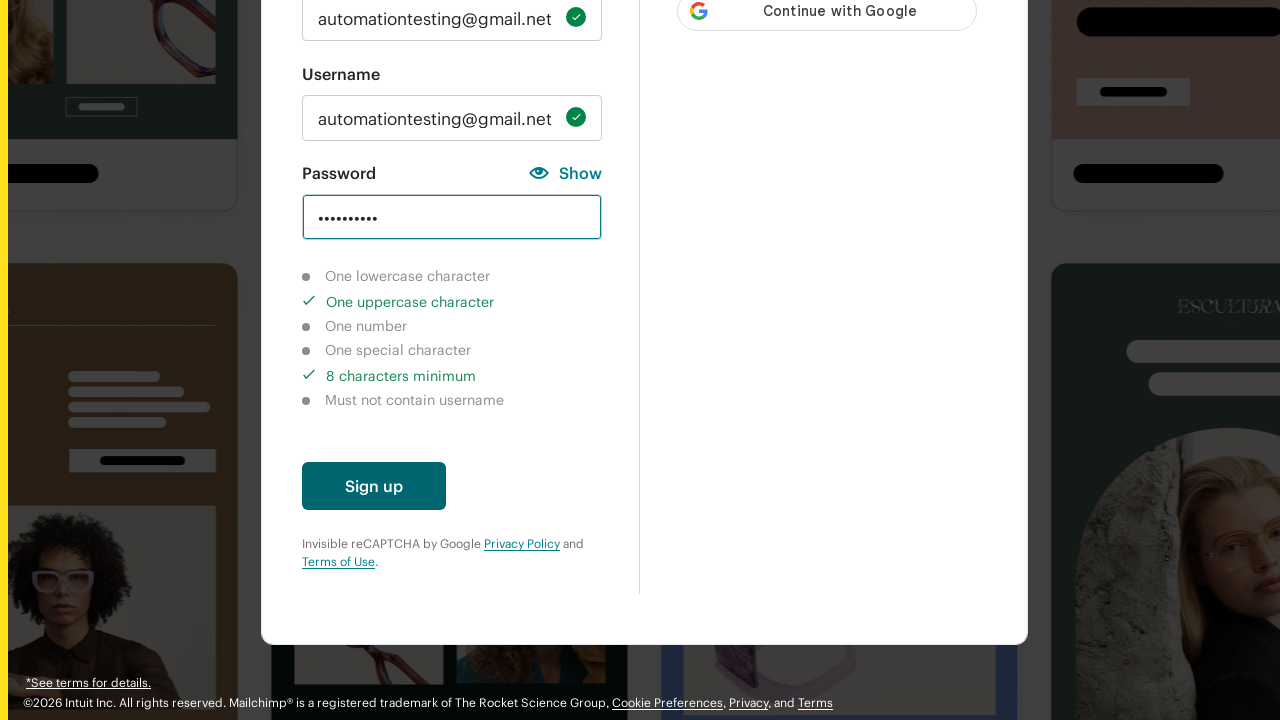

Scrolled to create account button
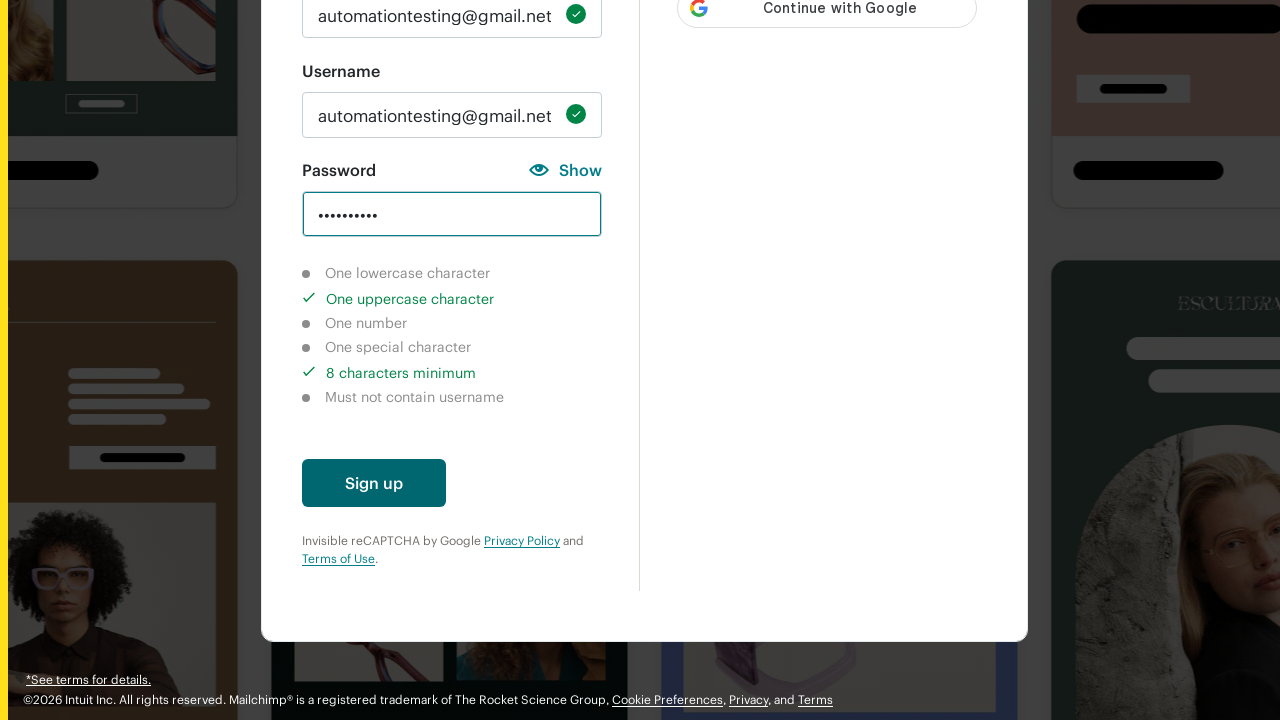

Clicked create account button to validate 8 character minimum password at (374, 483) on button#create-account-enabled
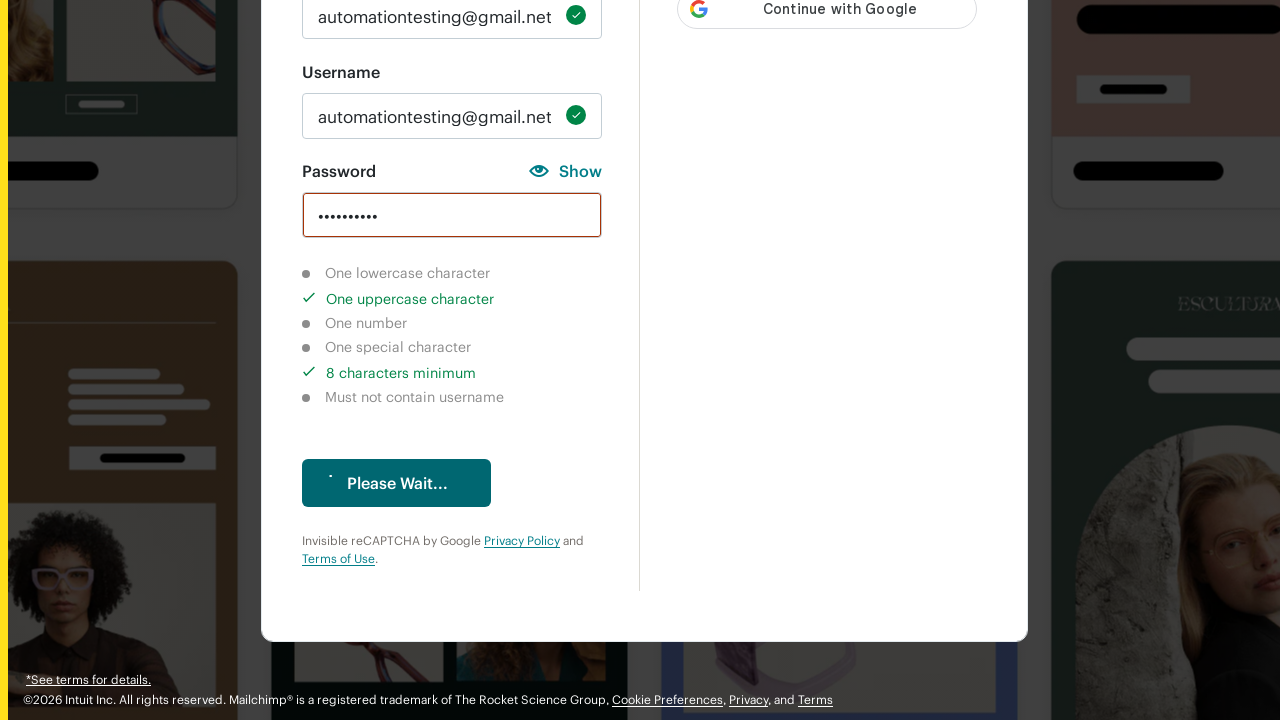

Cleared password field on input#new_password
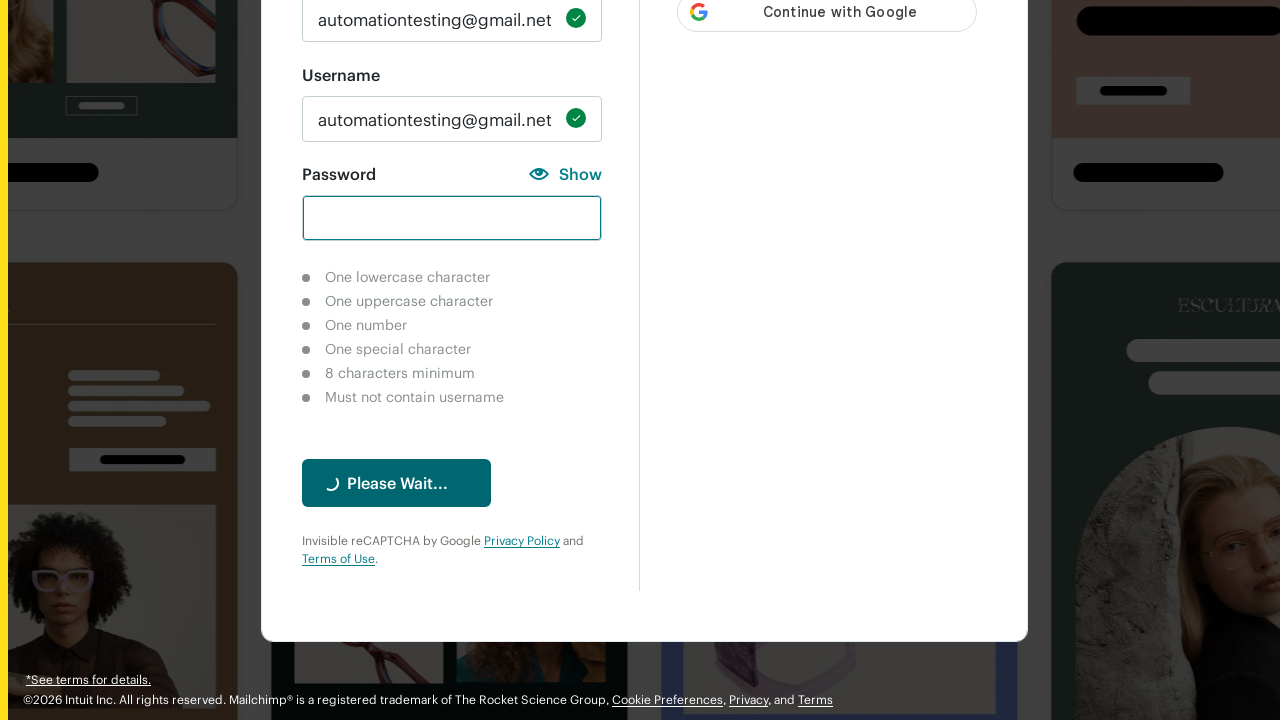

Entered valid password 'Selenium123!!' with uppercase, lowercase, numbers, and special characters on input#new_password
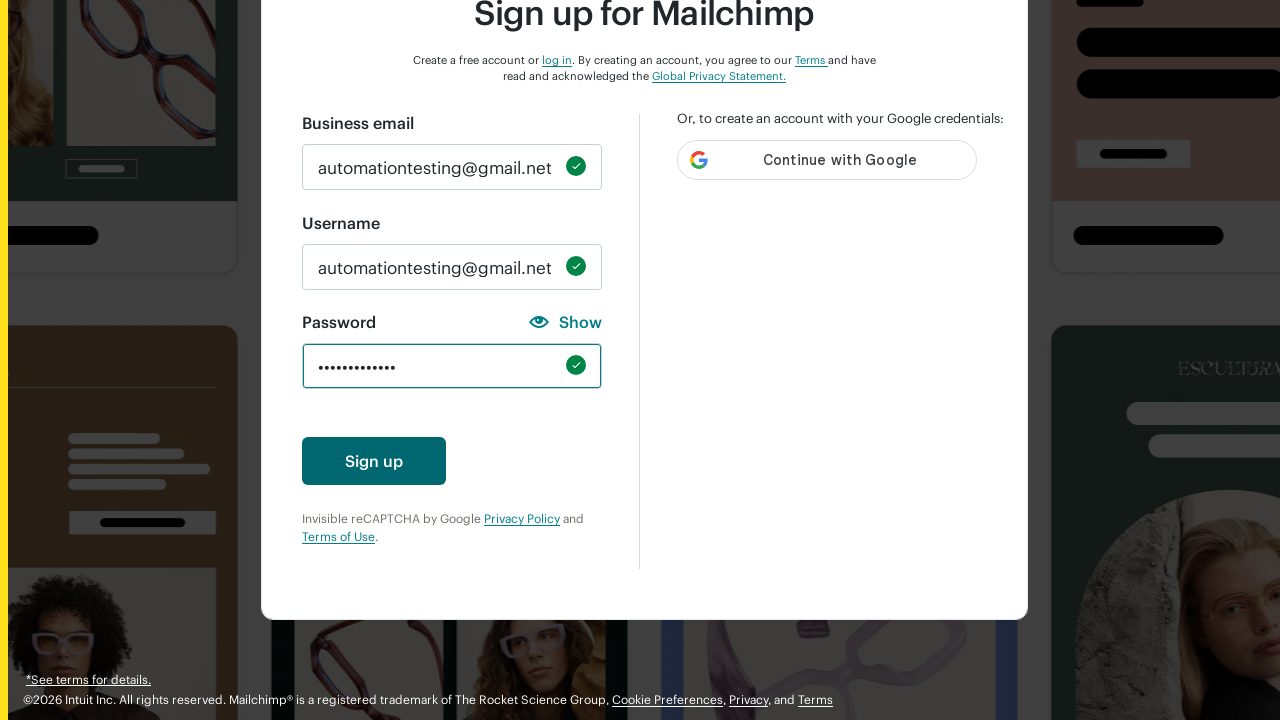

Scrolled to create account button
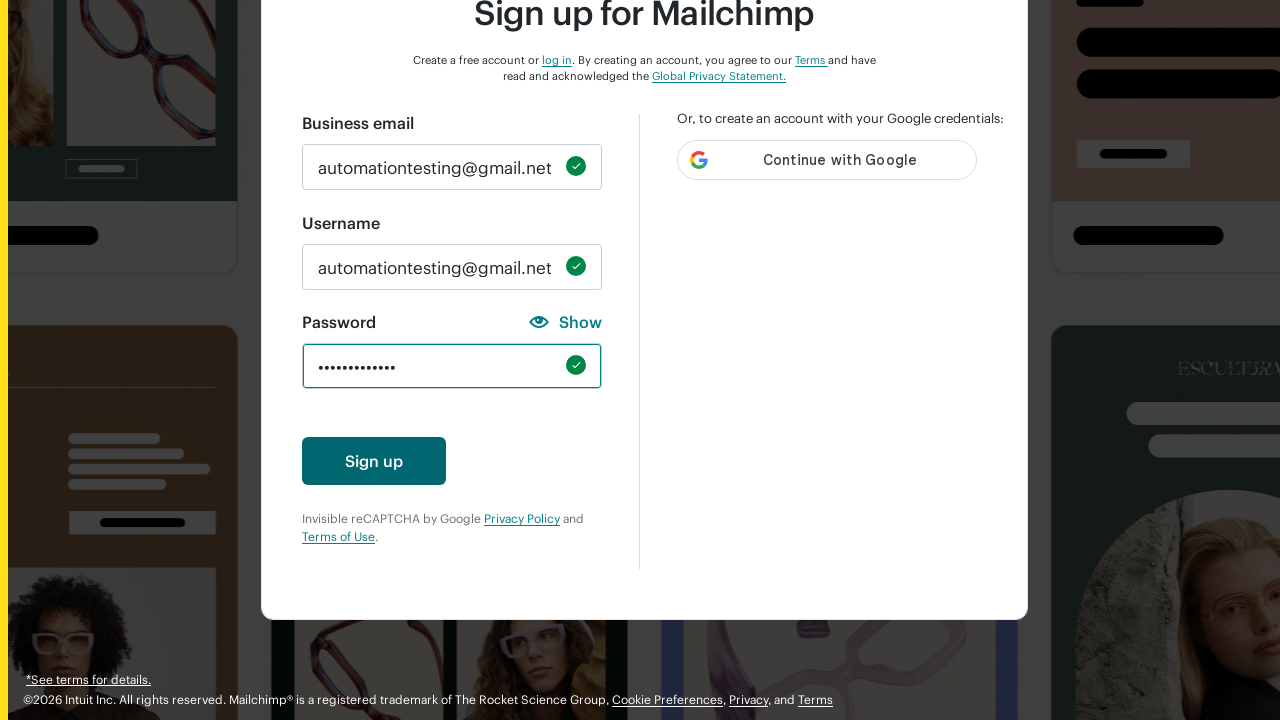

Clicked create account button with valid password to complete signup test at (374, 461) on button#create-account-enabled
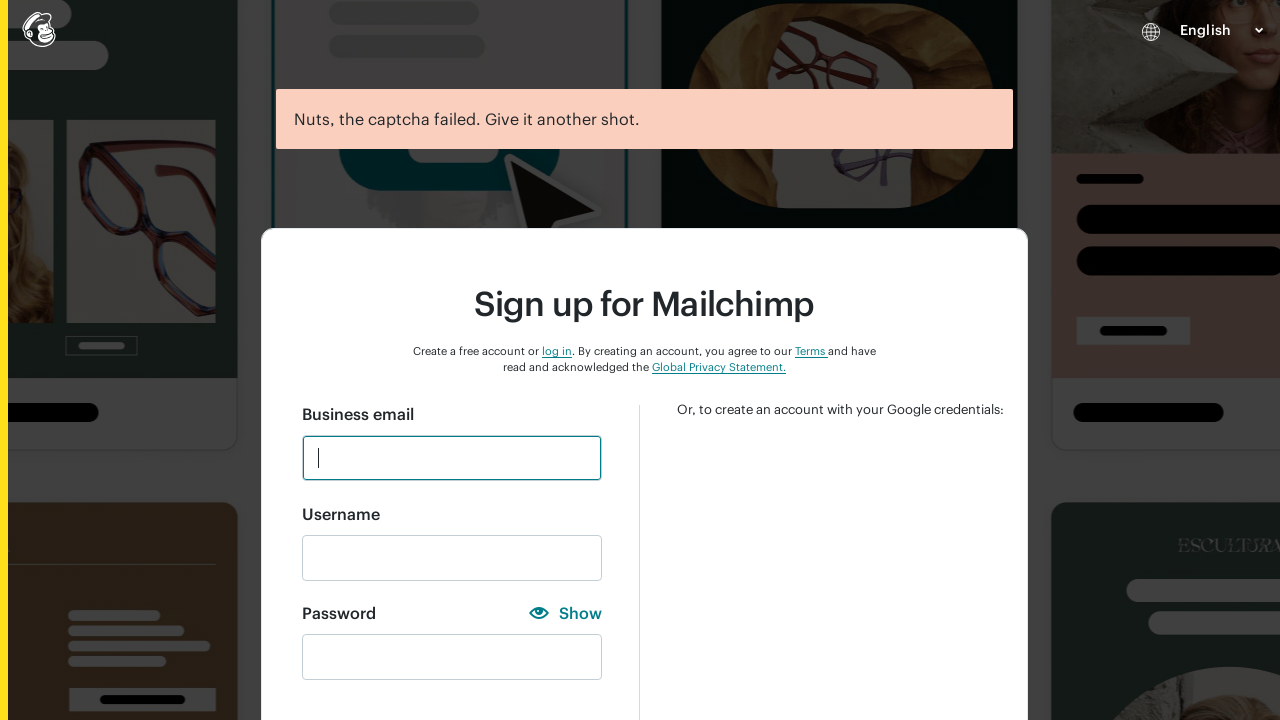

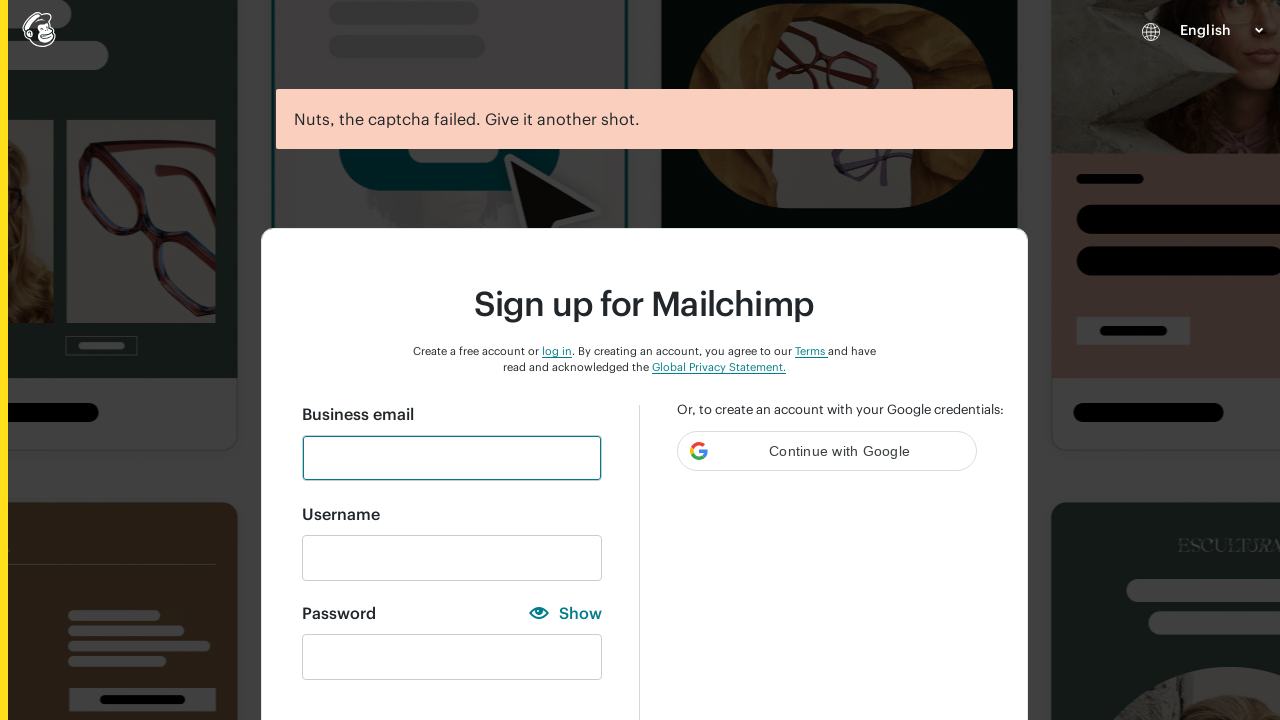